Tests registration form validation with invalid email format and verifies the email validation error message

Starting URL: https://alada.vn/tai-khoan/dang-ky.html

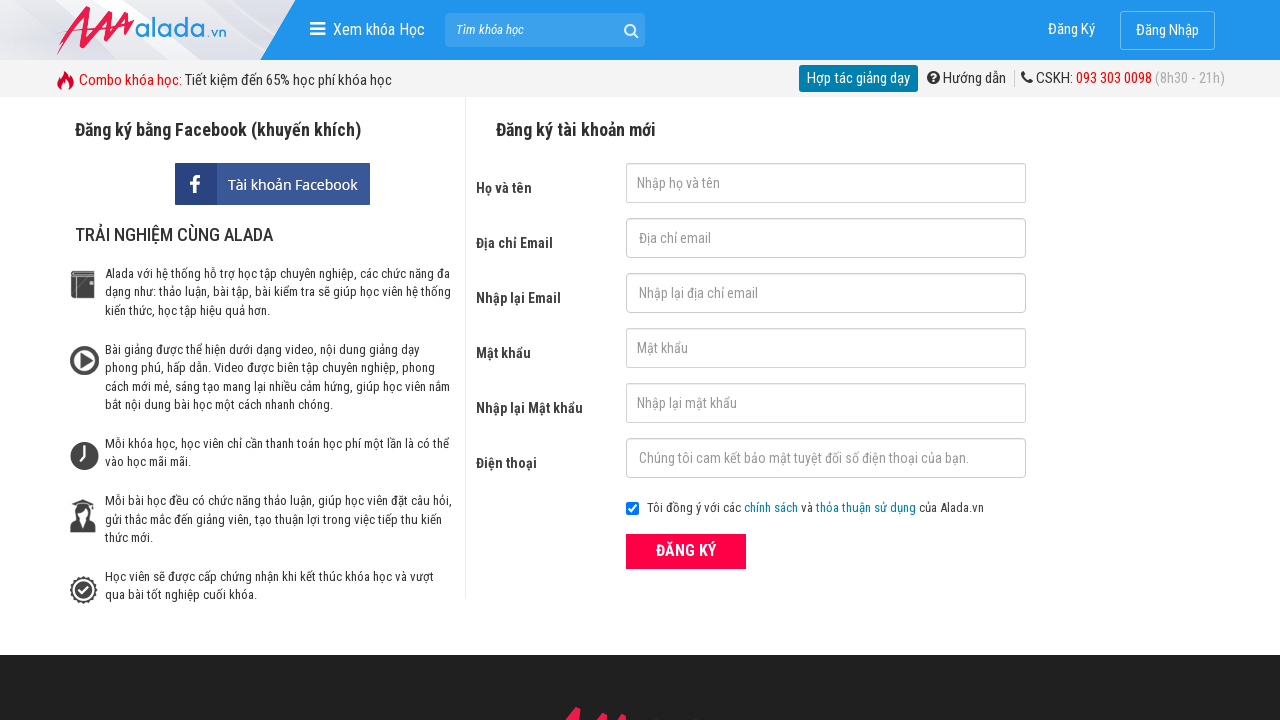

Filled first name field with 'Test User' on #txtFirstname
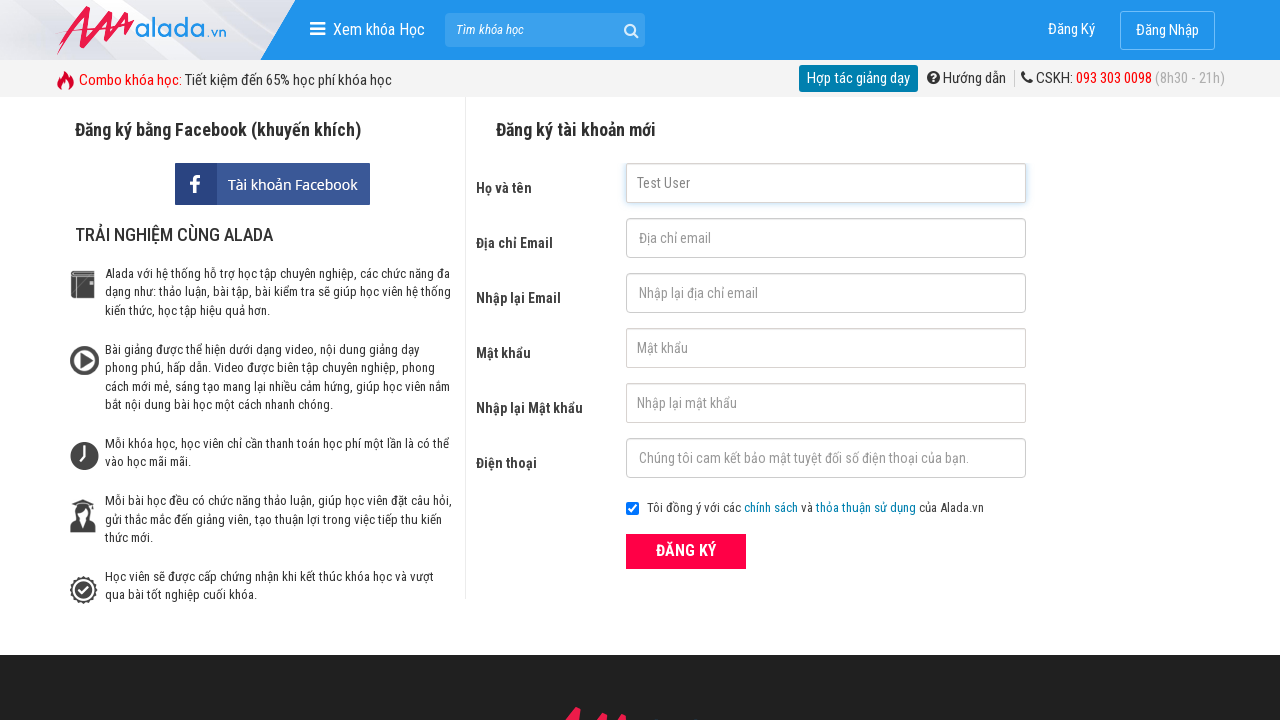

Filled email field with invalid format 'test@' on #txtEmail
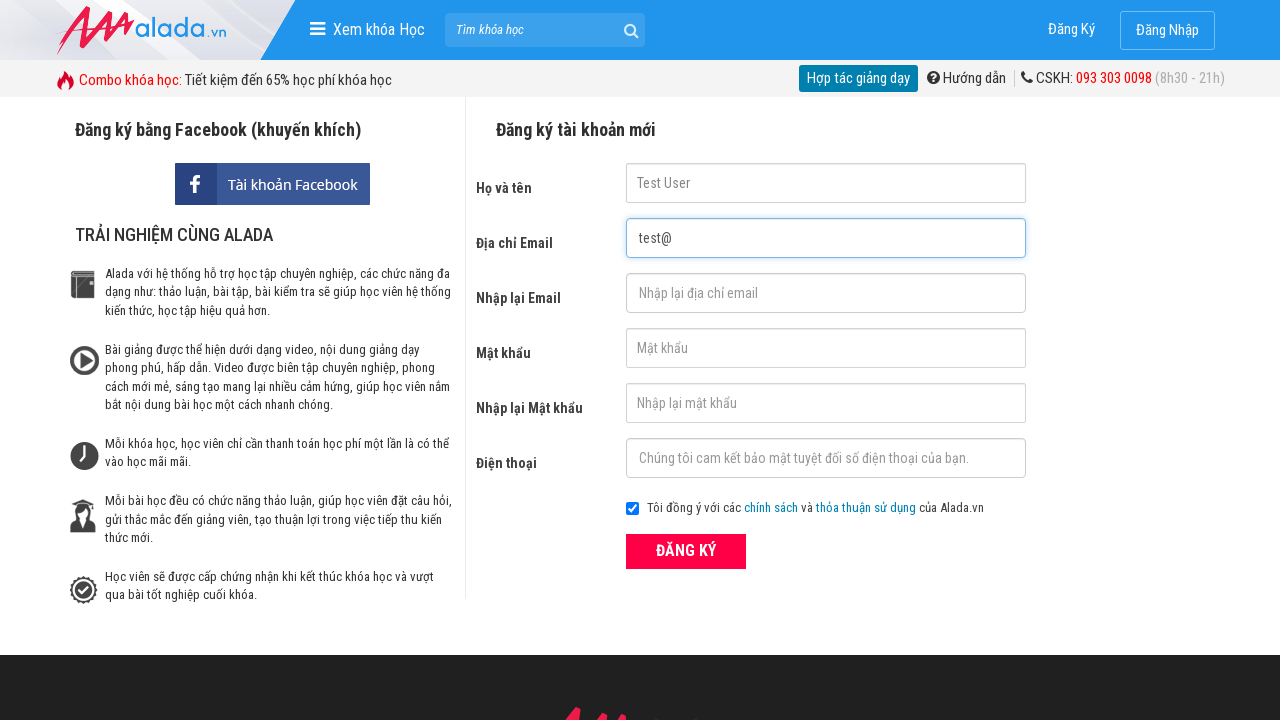

Filled confirm email field with 'test@gmail.com' on #txtCEmail
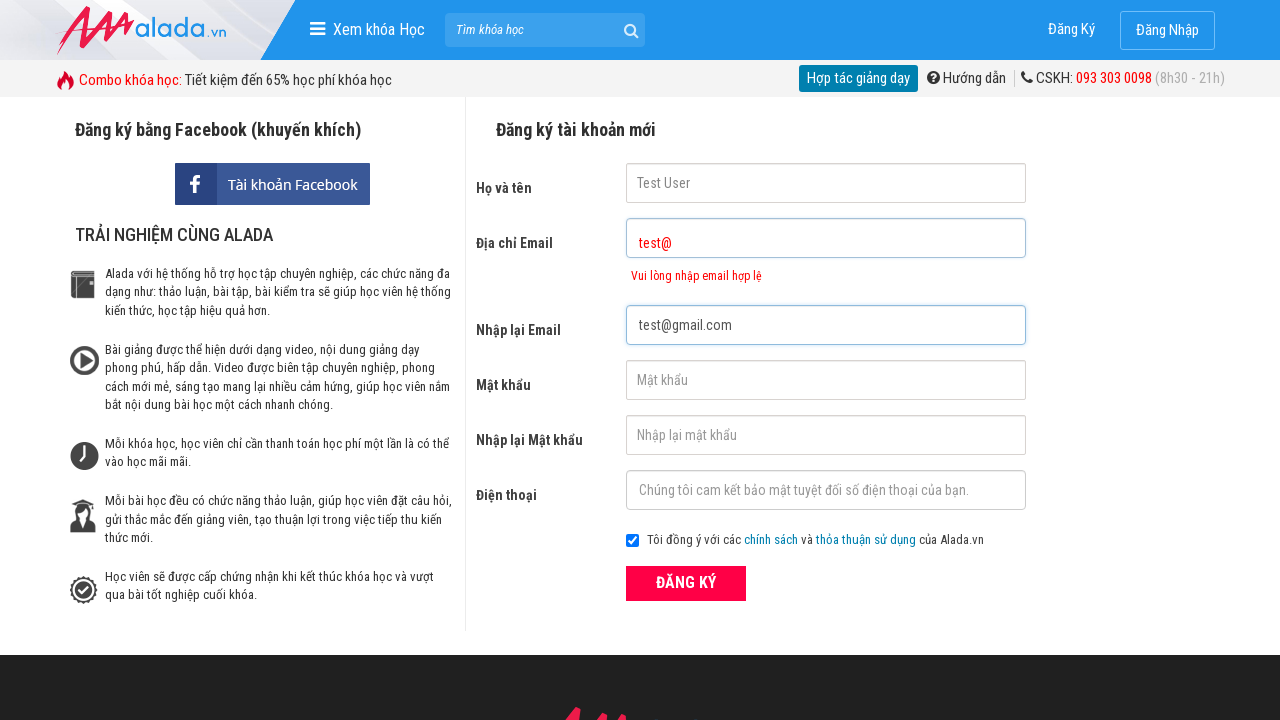

Filled password field with '1234567' on #txtPassword
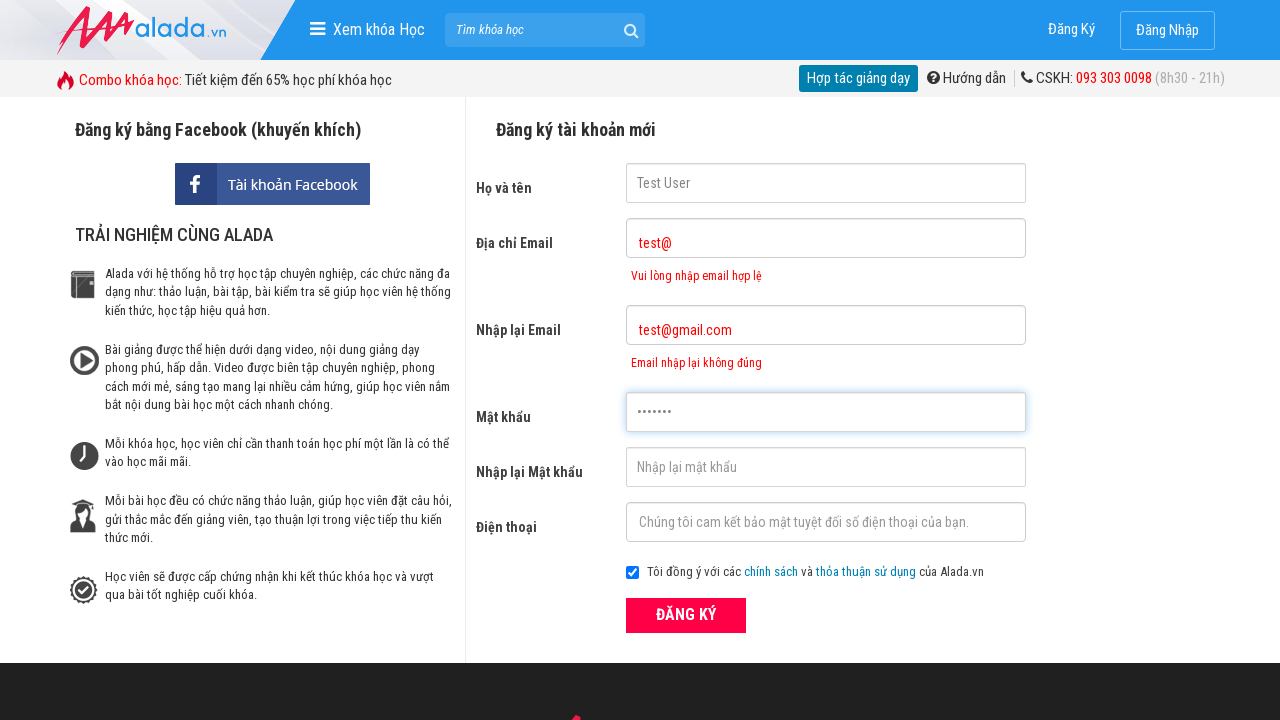

Filled confirm password field with '1234567' on #txtCPassword
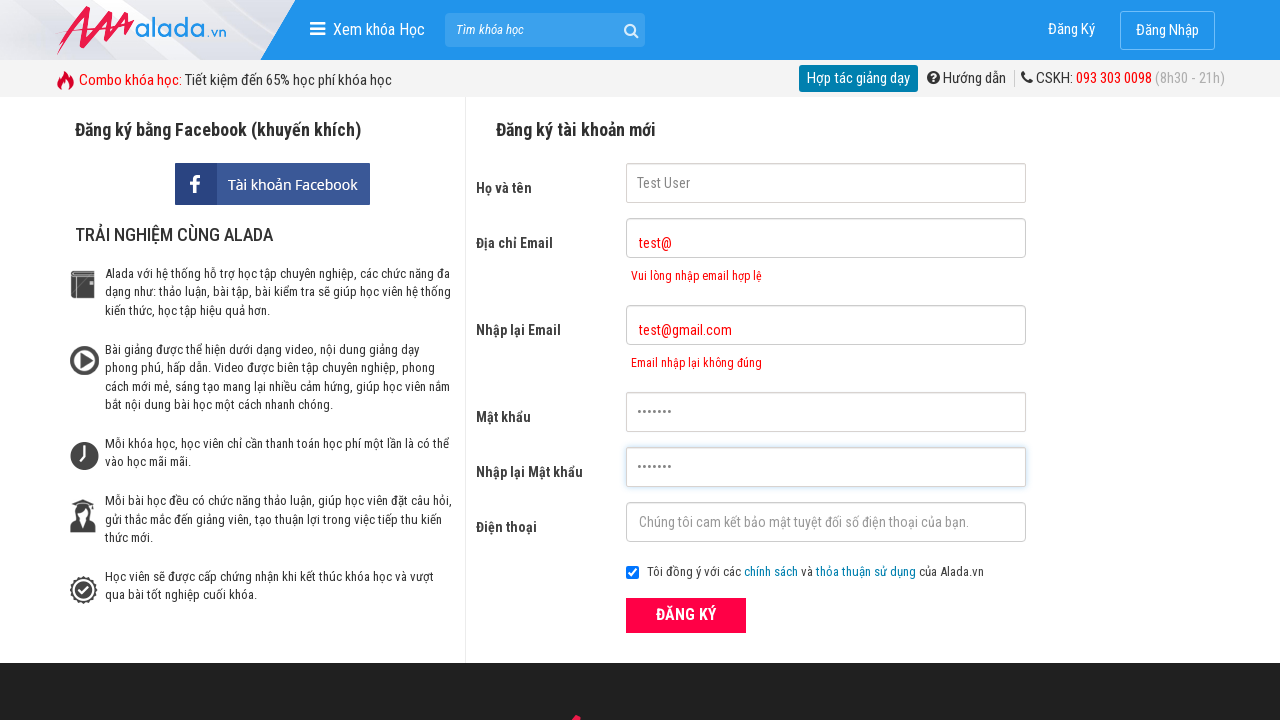

Filled phone number field with '0977778888' on #txtPhone
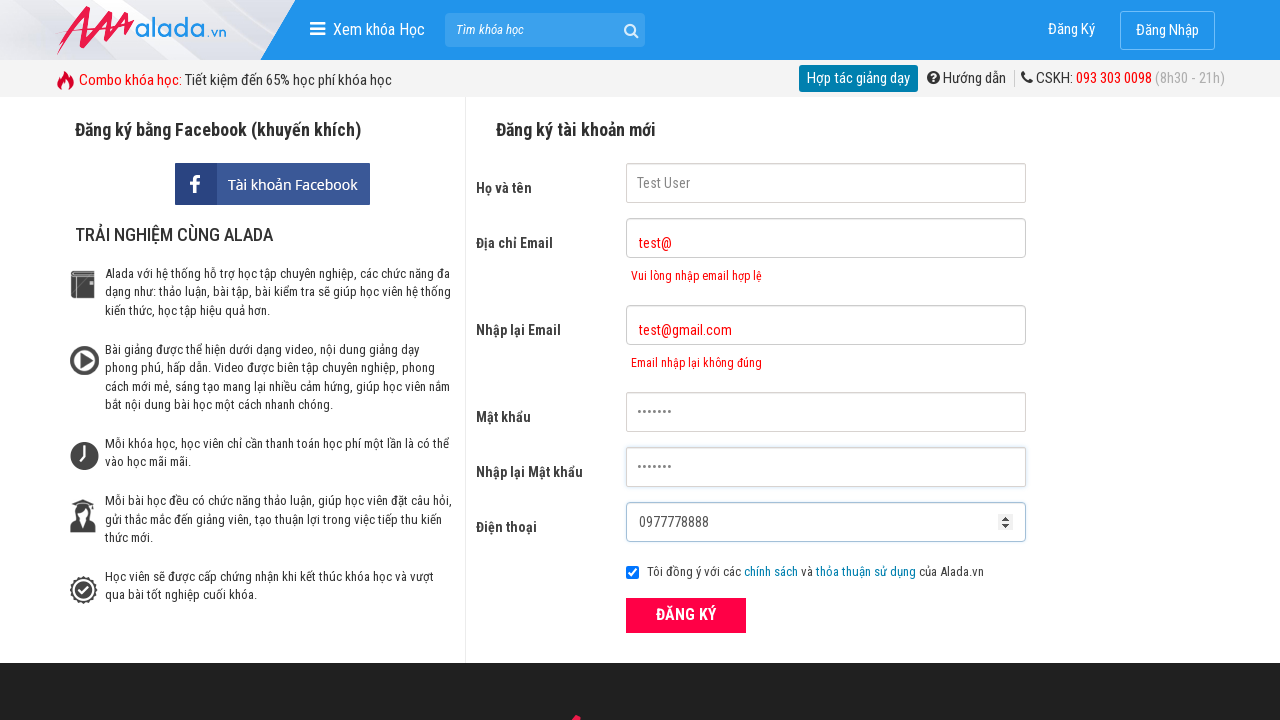

Checked the terms and conditions checkbox at (632, 573) on input[name='chkRight']
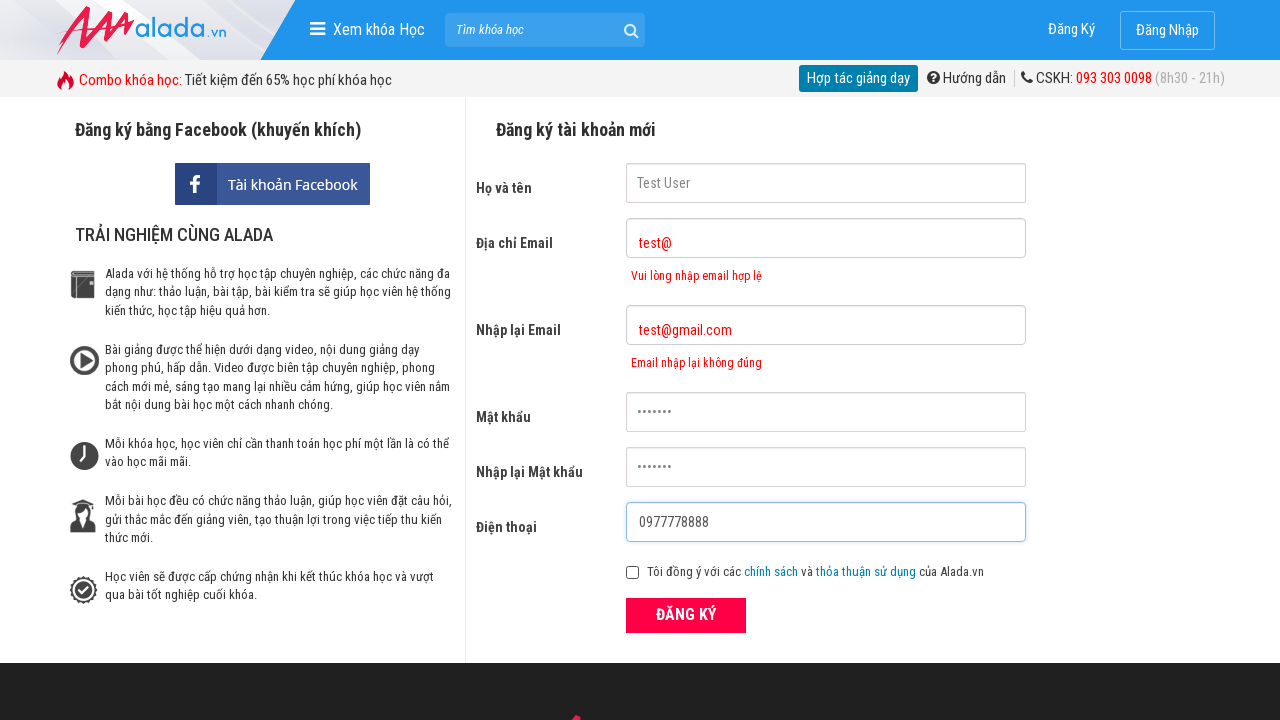

Clicked submit button to register at (686, 615) on button[type='submit']
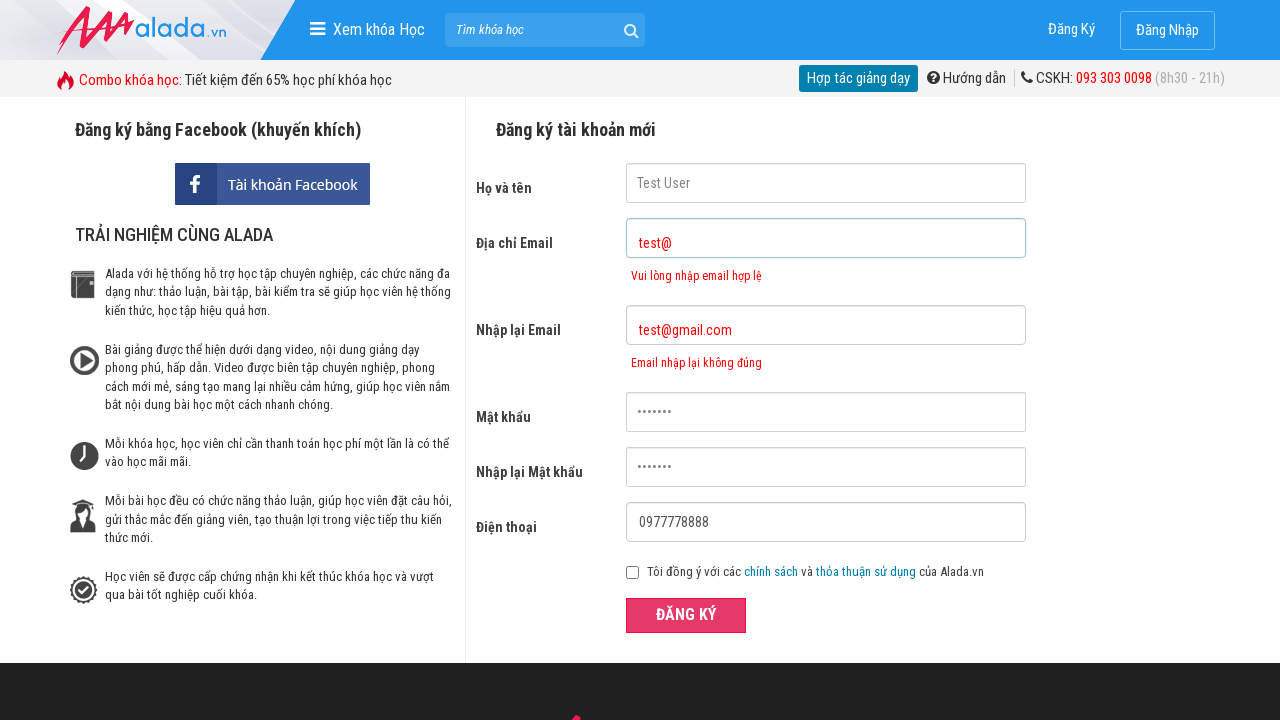

Email validation error message appeared
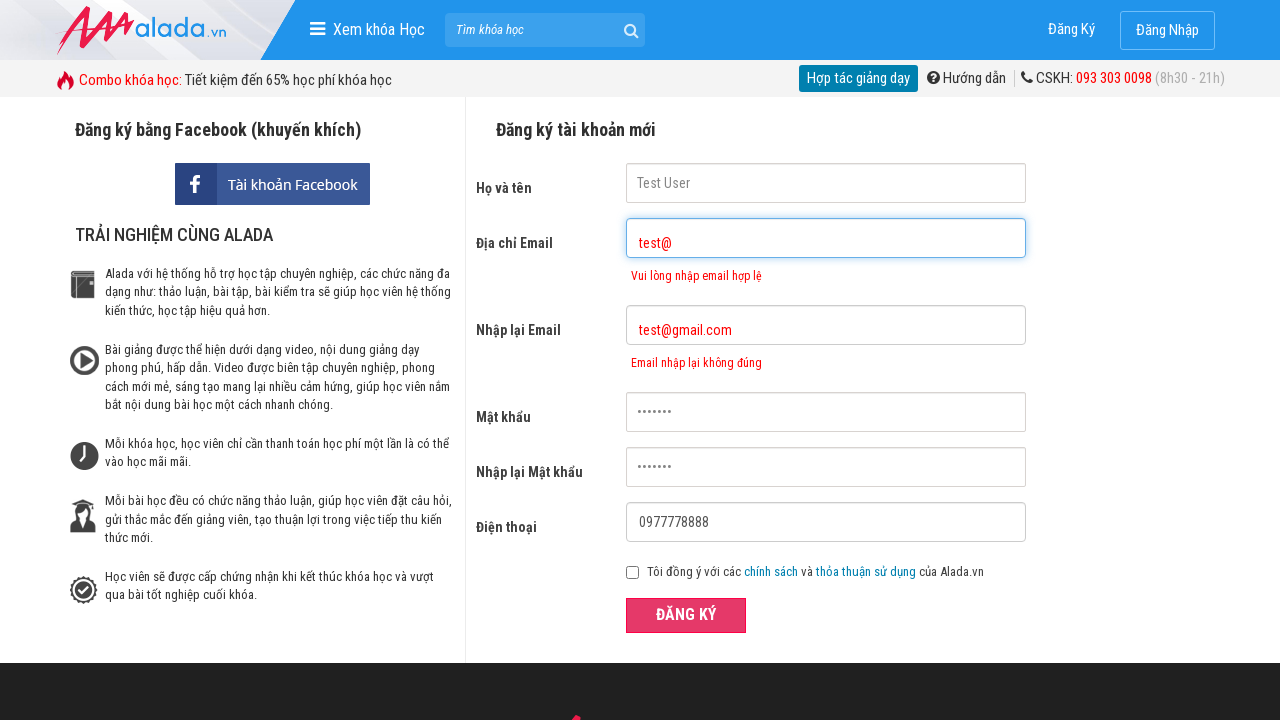

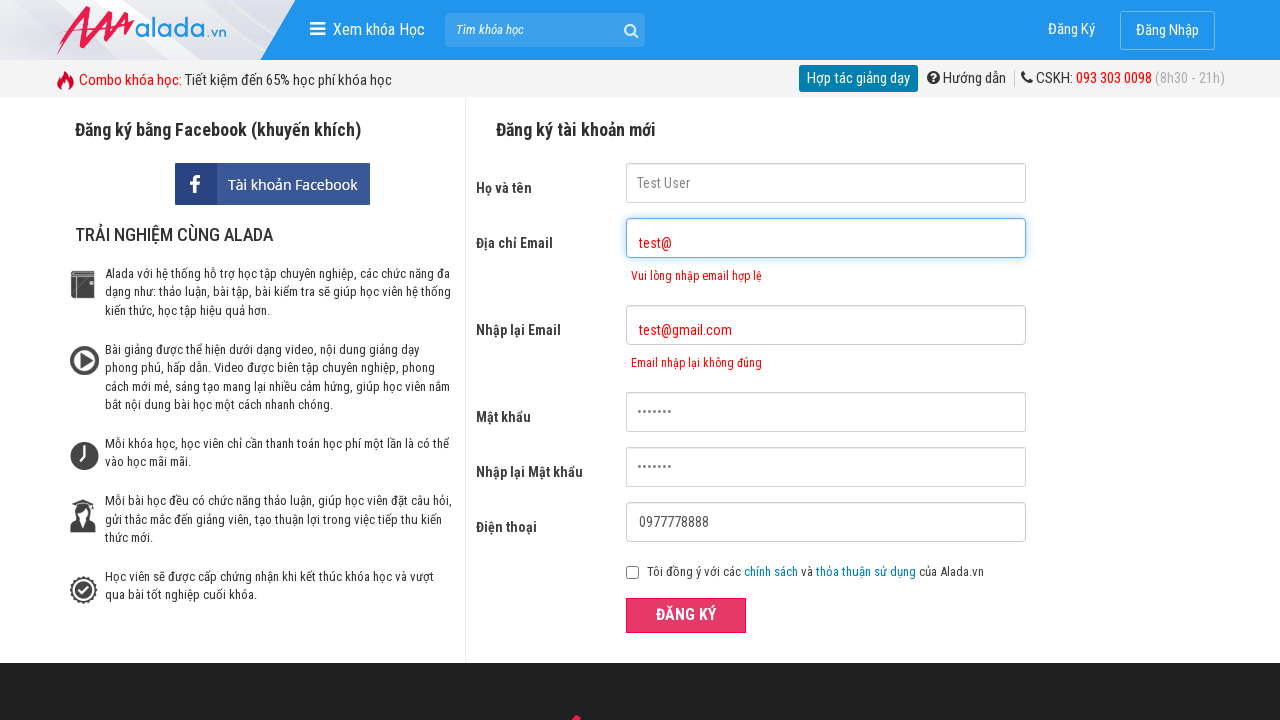